Verifies that the username input field is displayed on the login page

Starting URL: https://practice.expandtesting.com/login

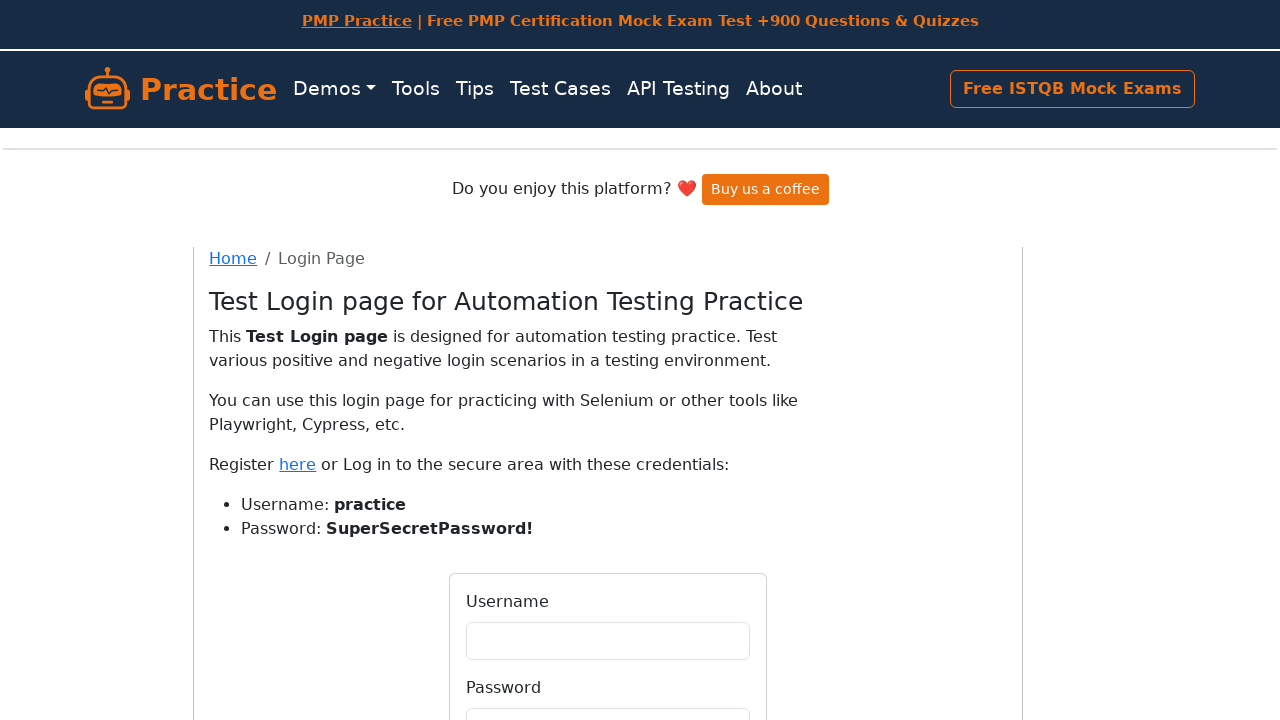

Navigated to login page at https://practice.expandtesting.com/login
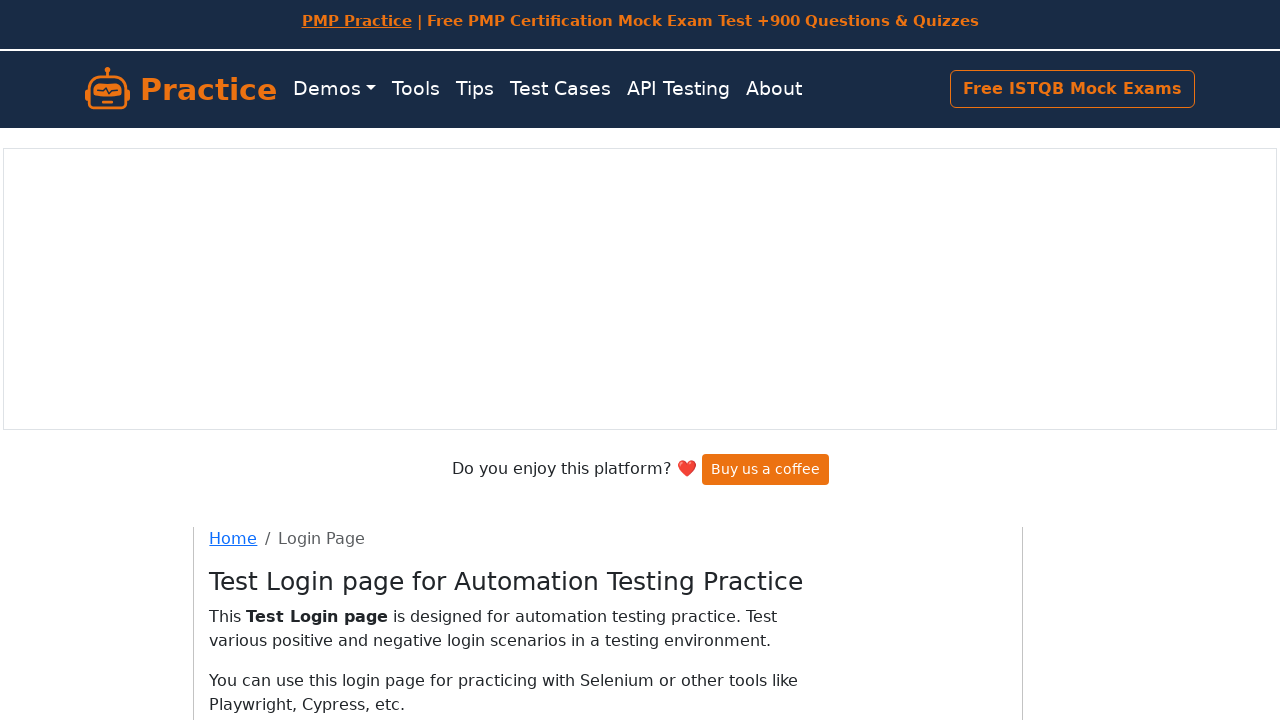

Located the username input field
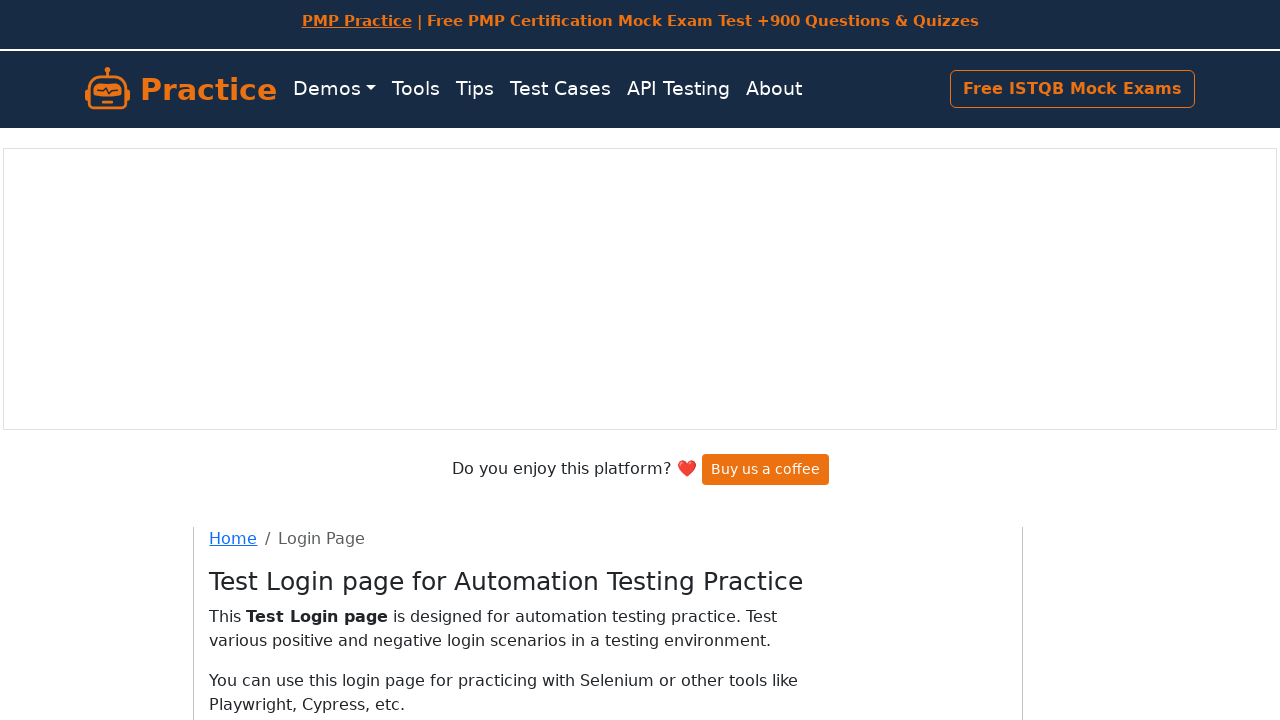

Verified that the username input field is displayed on the login page
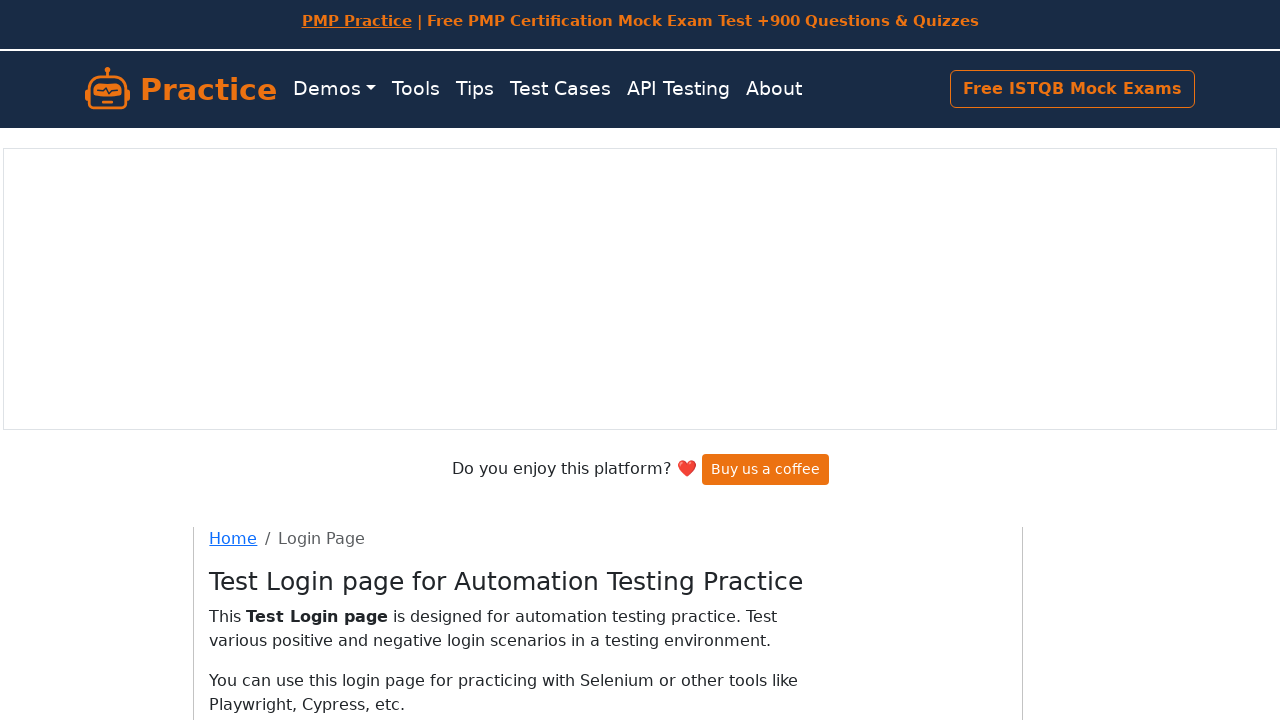

Username field visibility result: True
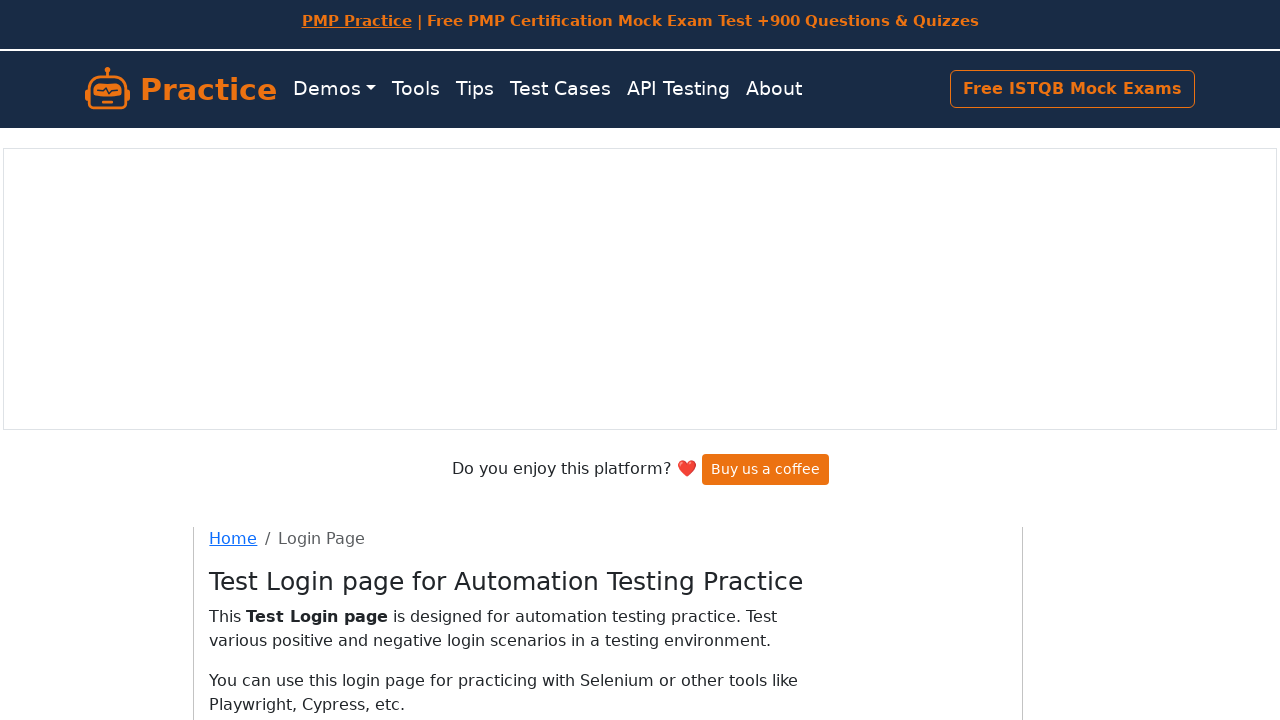

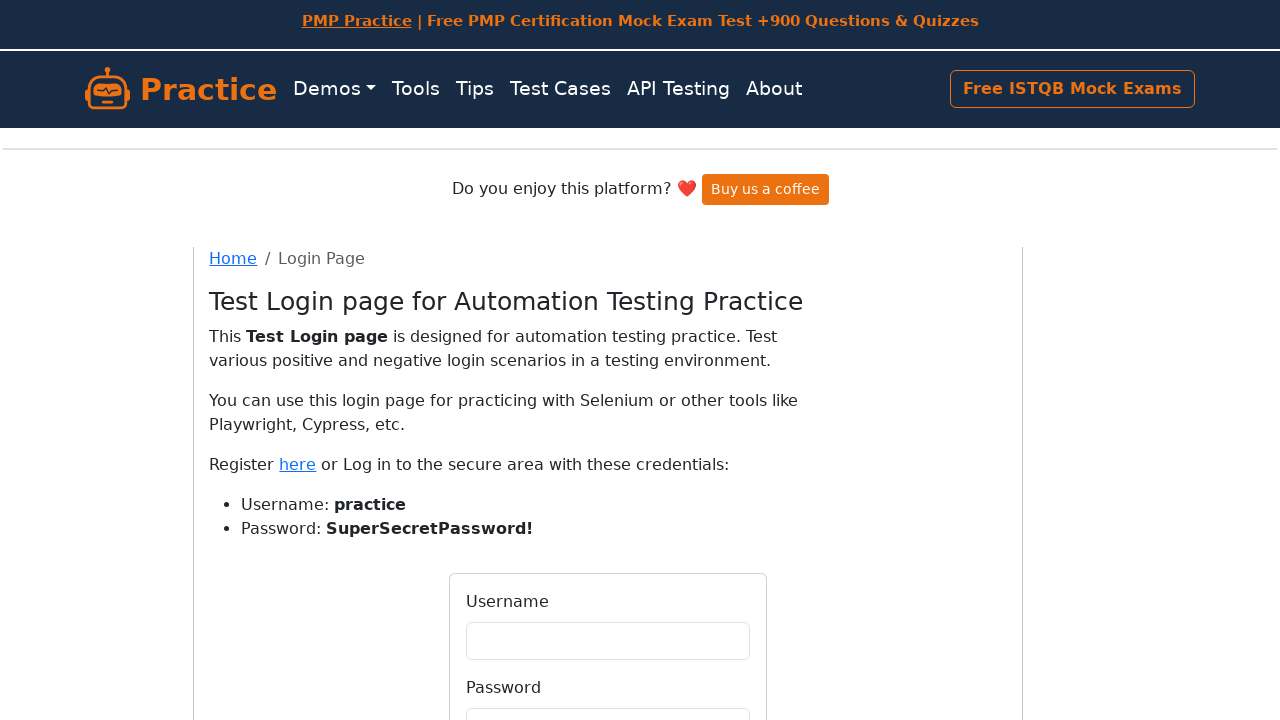